Validates that the toggle colors button has the correct onclick handler

Starting URL: https://jaredwebber.dev

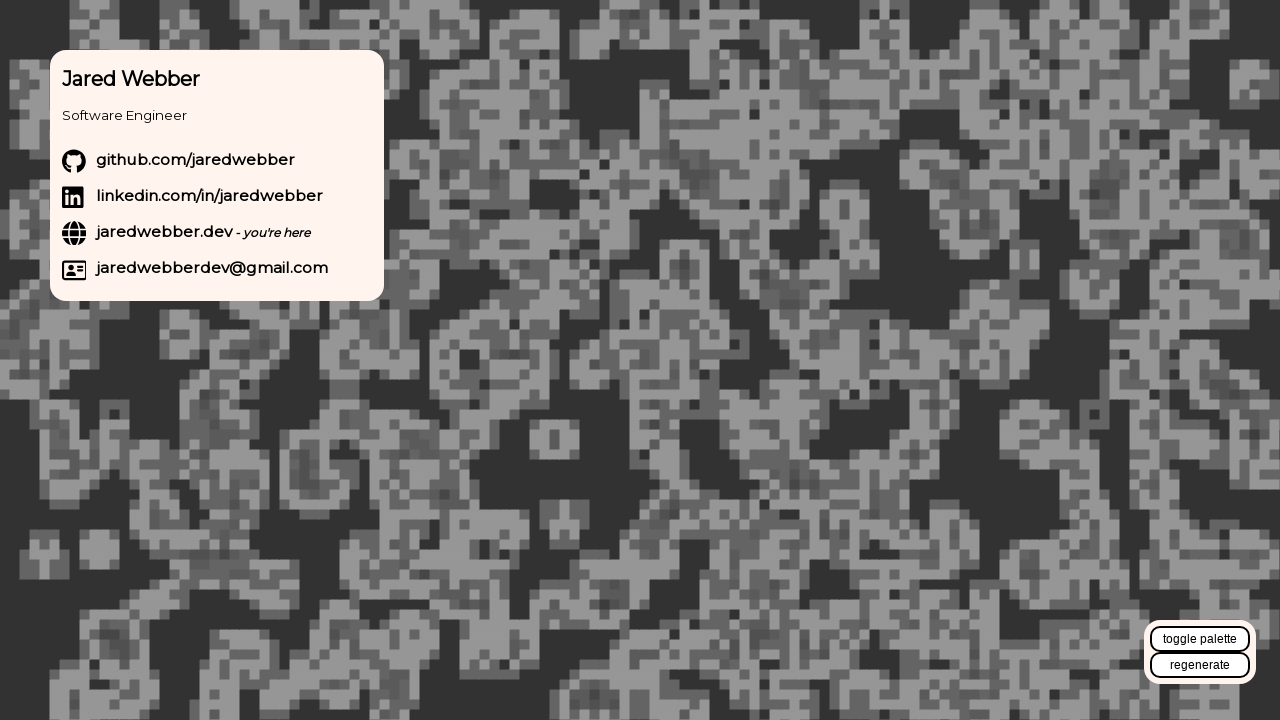

Navigated to https://jaredwebber.dev
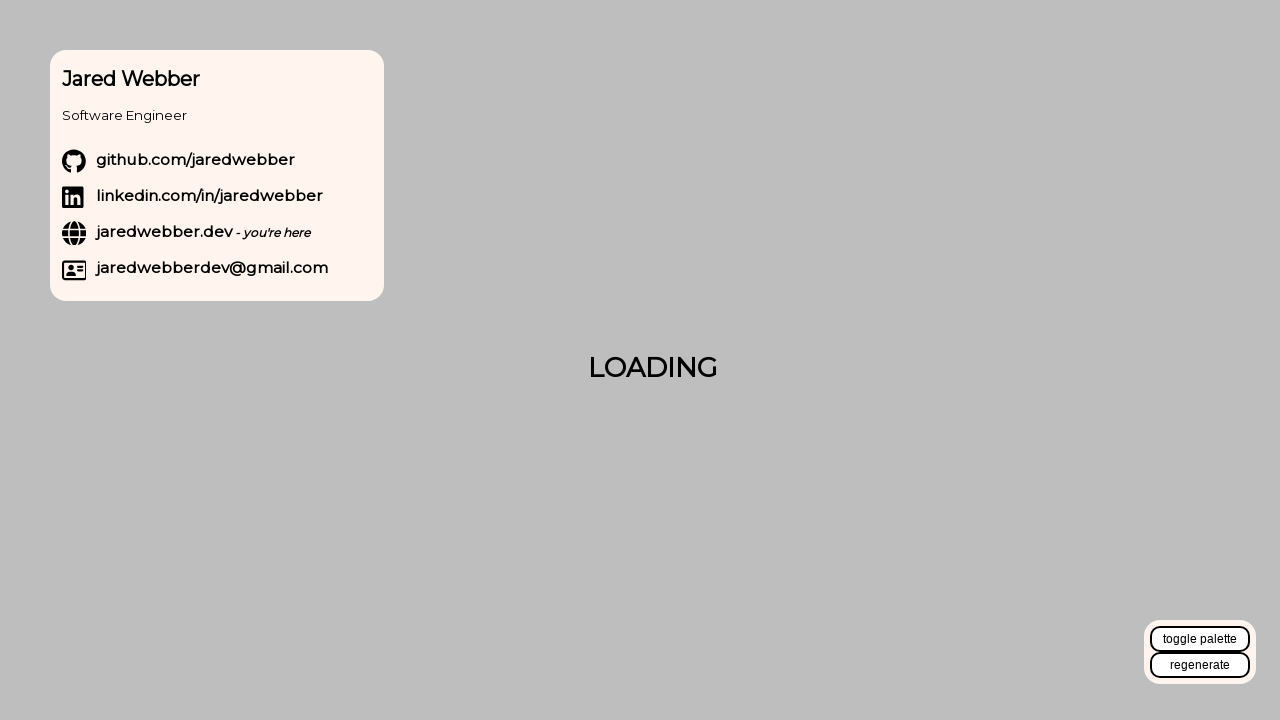

Located toggle colours button element
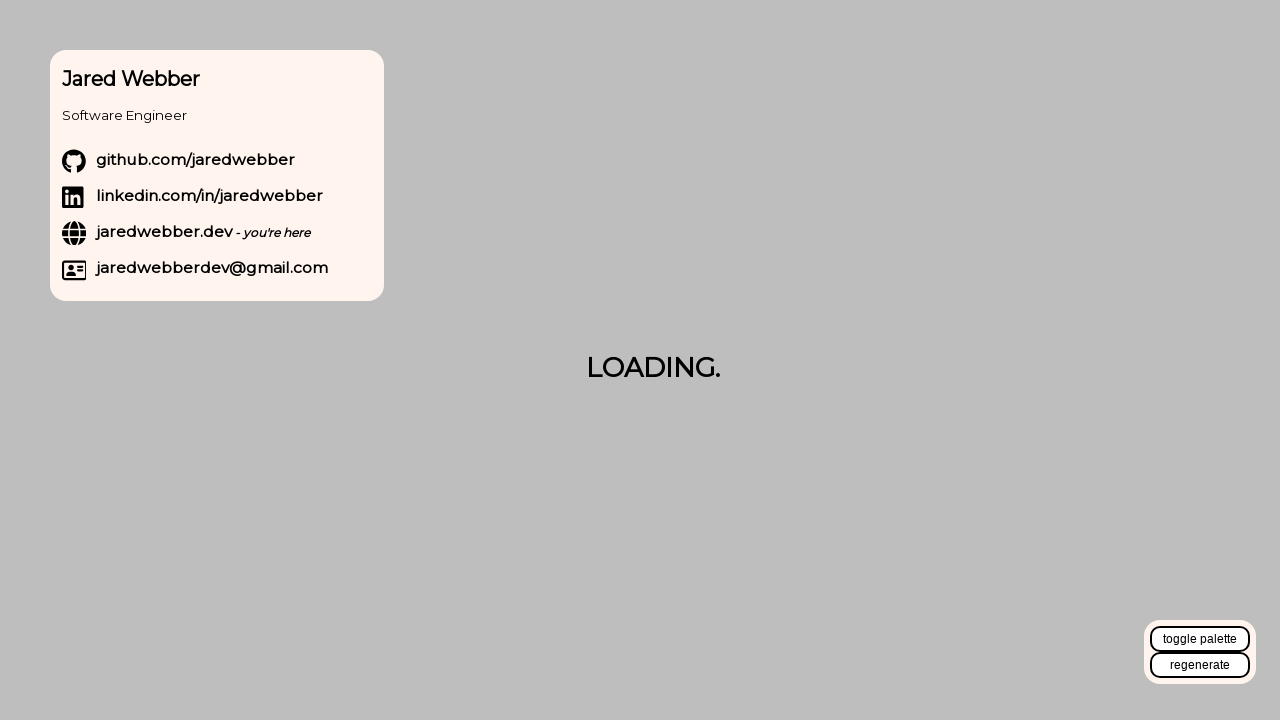

Verified toggle colours button has correct onclick handler 'toggleColours()'
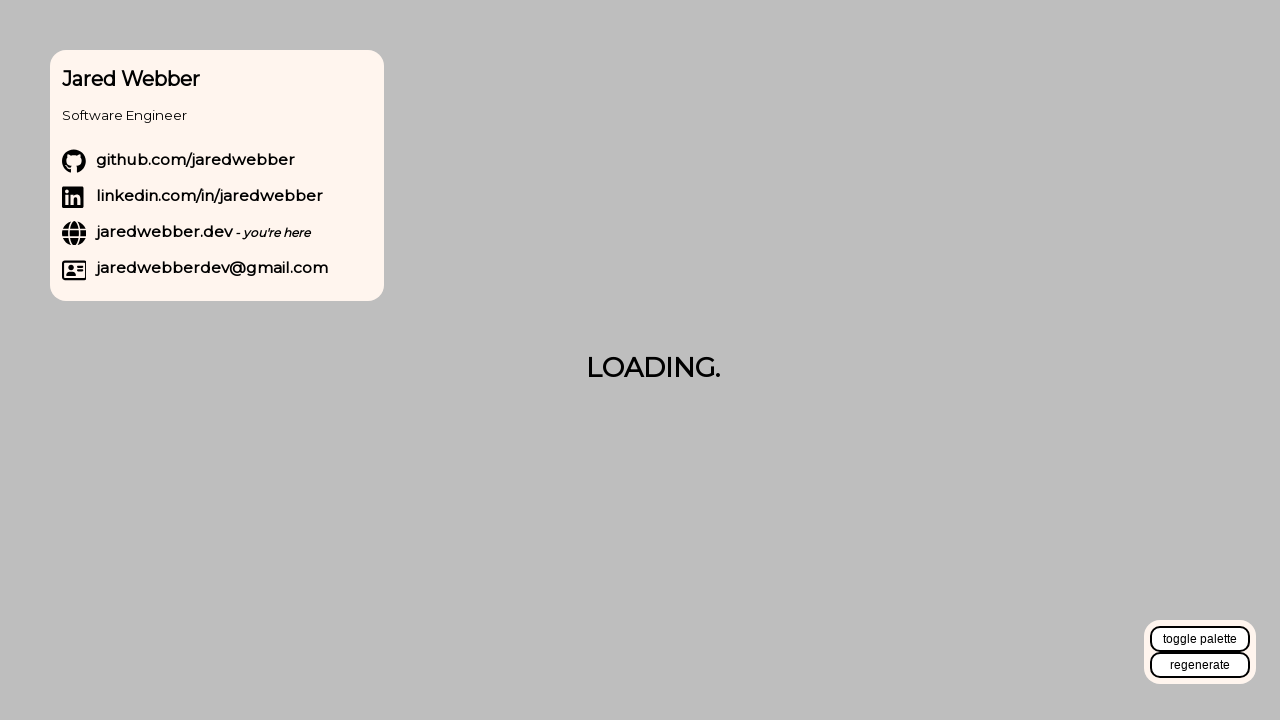

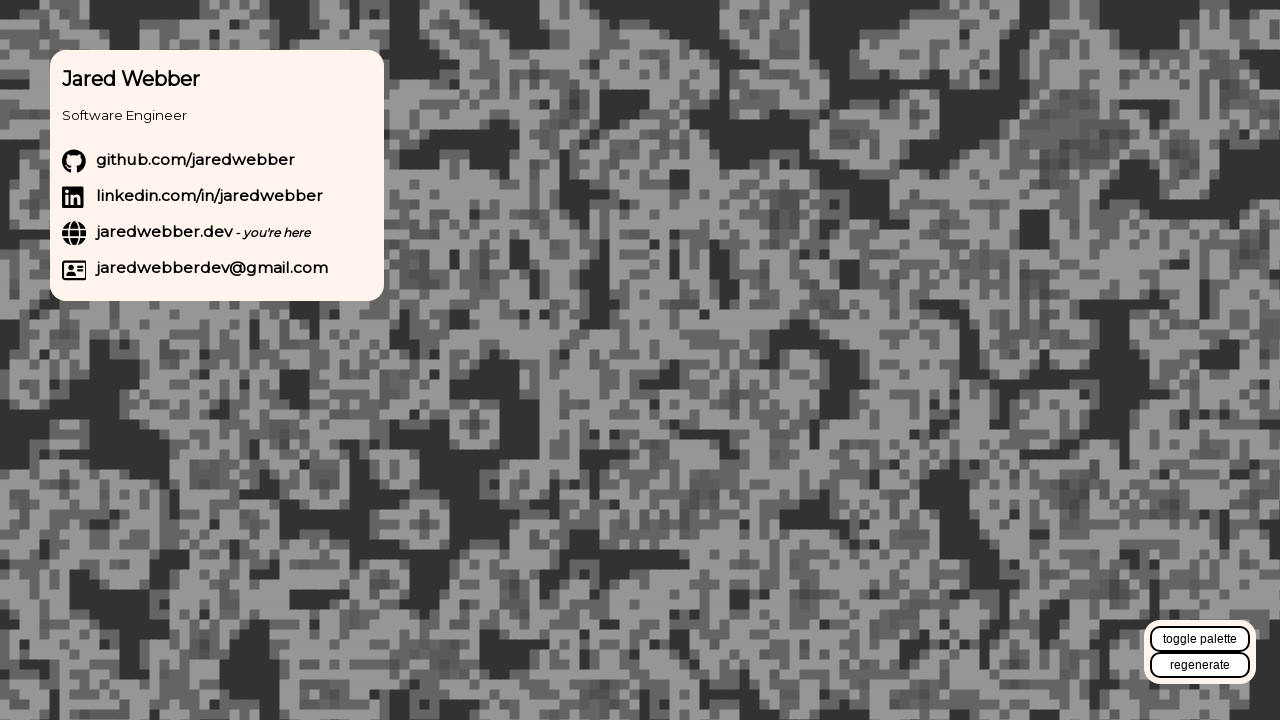